Navigates to the OrangeHRM login page and verifies that the page title is "OrangeHRM"

Starting URL: https://opensource-demo.orangehrmlive.com/web/index.php/auth/login

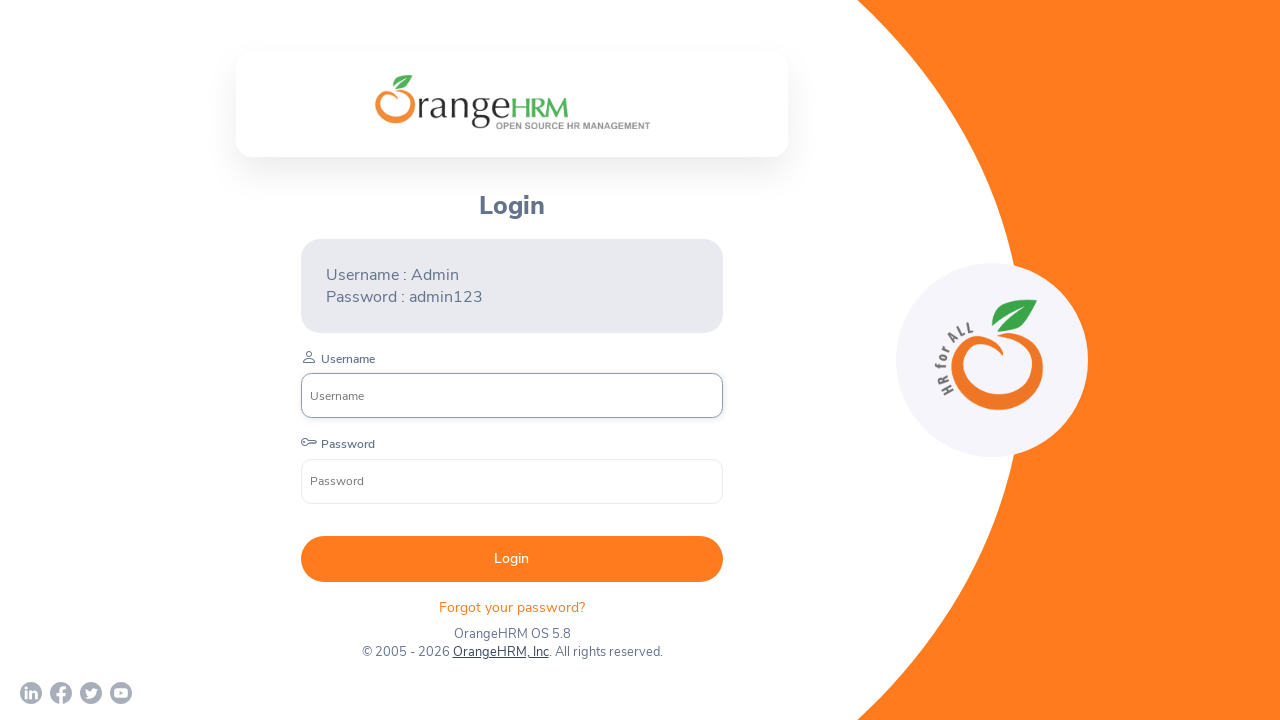

Navigated to OrangeHRM login page
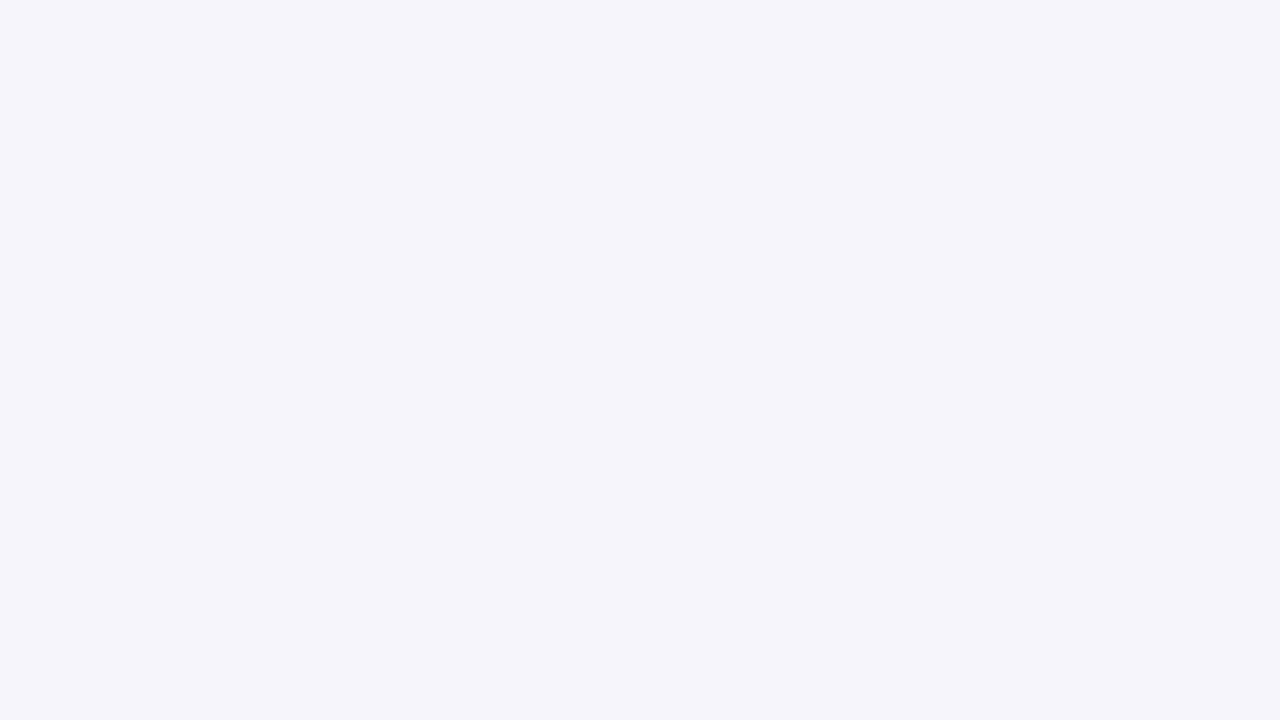

Page fully loaded (domcontentloaded)
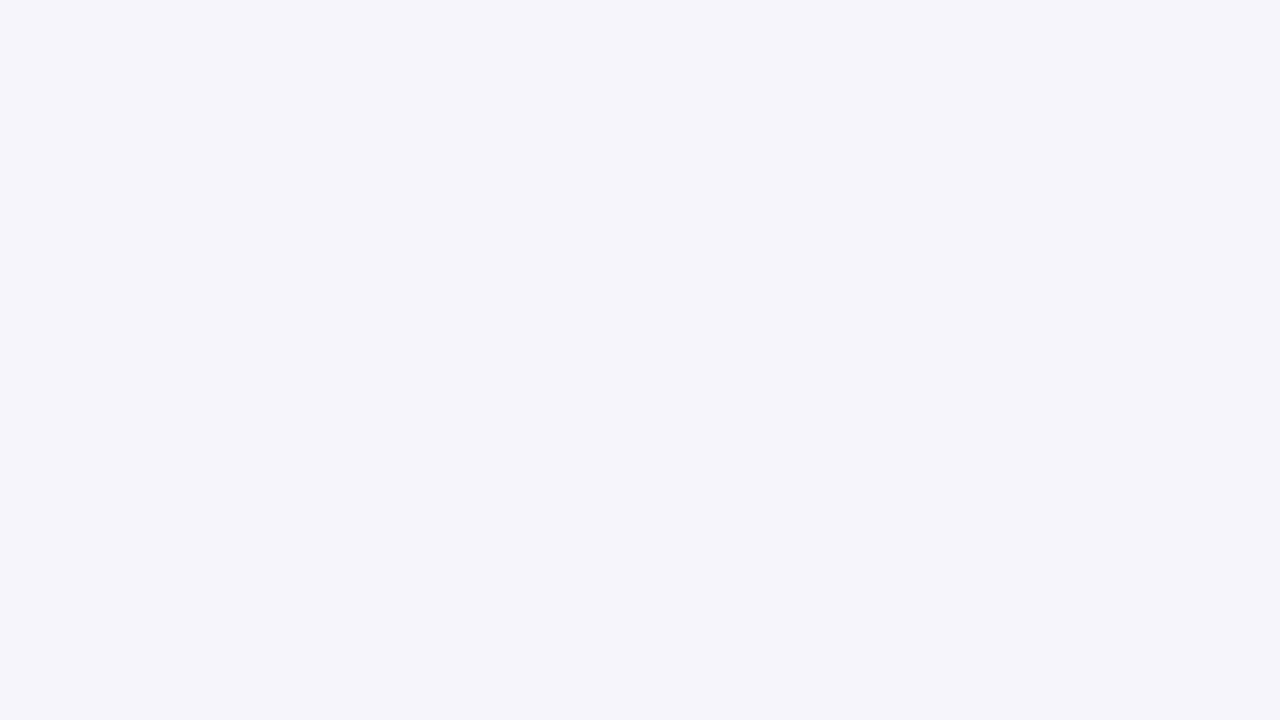

Retrieved page title: 'OrangeHRM'
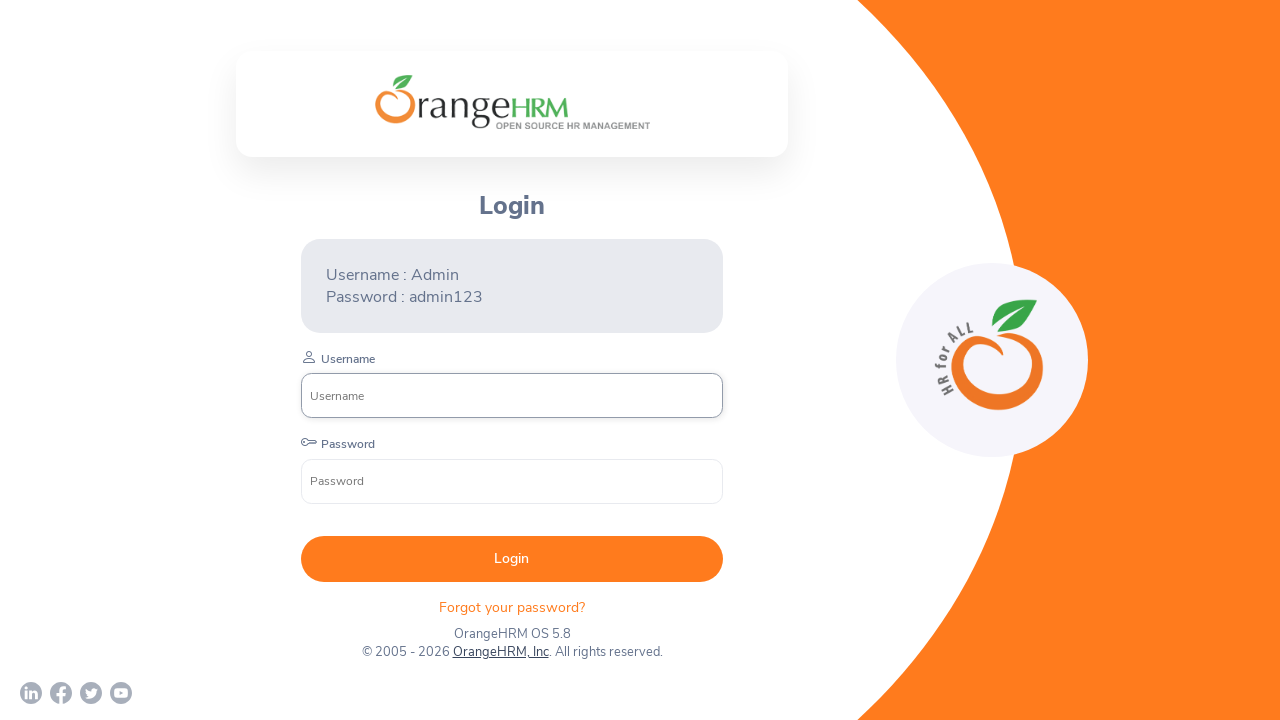

Verified page title is 'OrangeHRM'
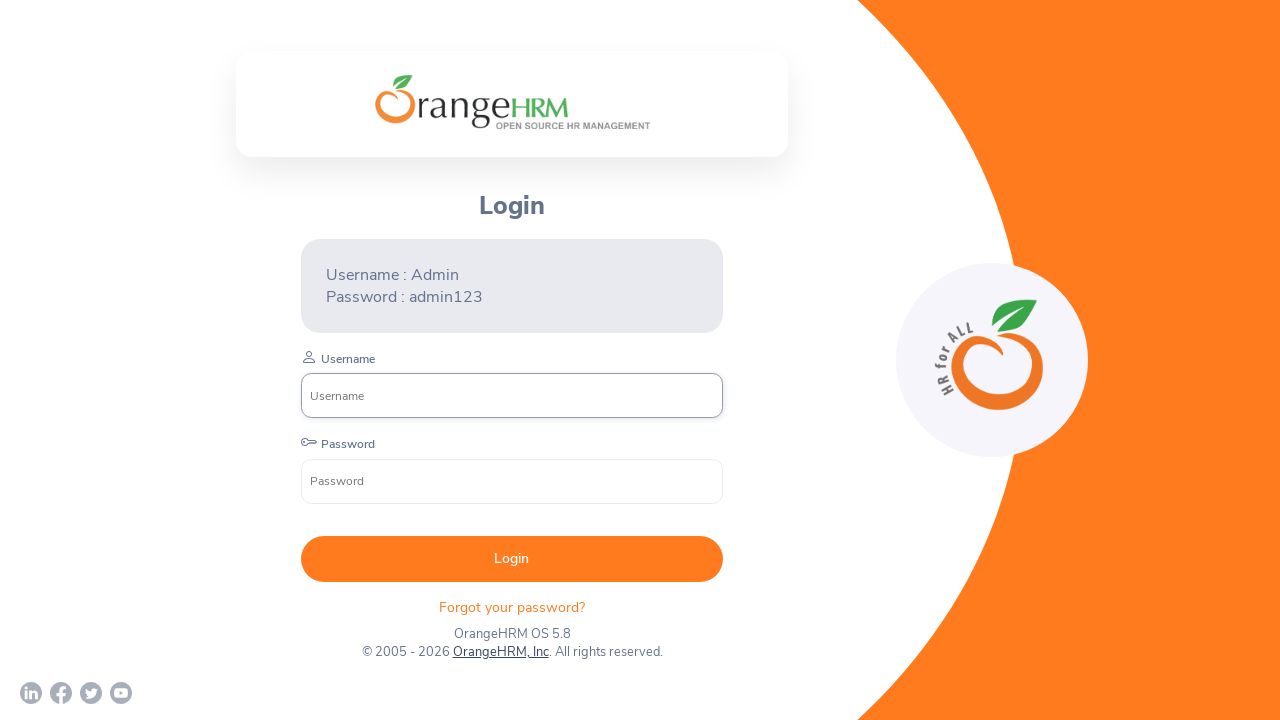

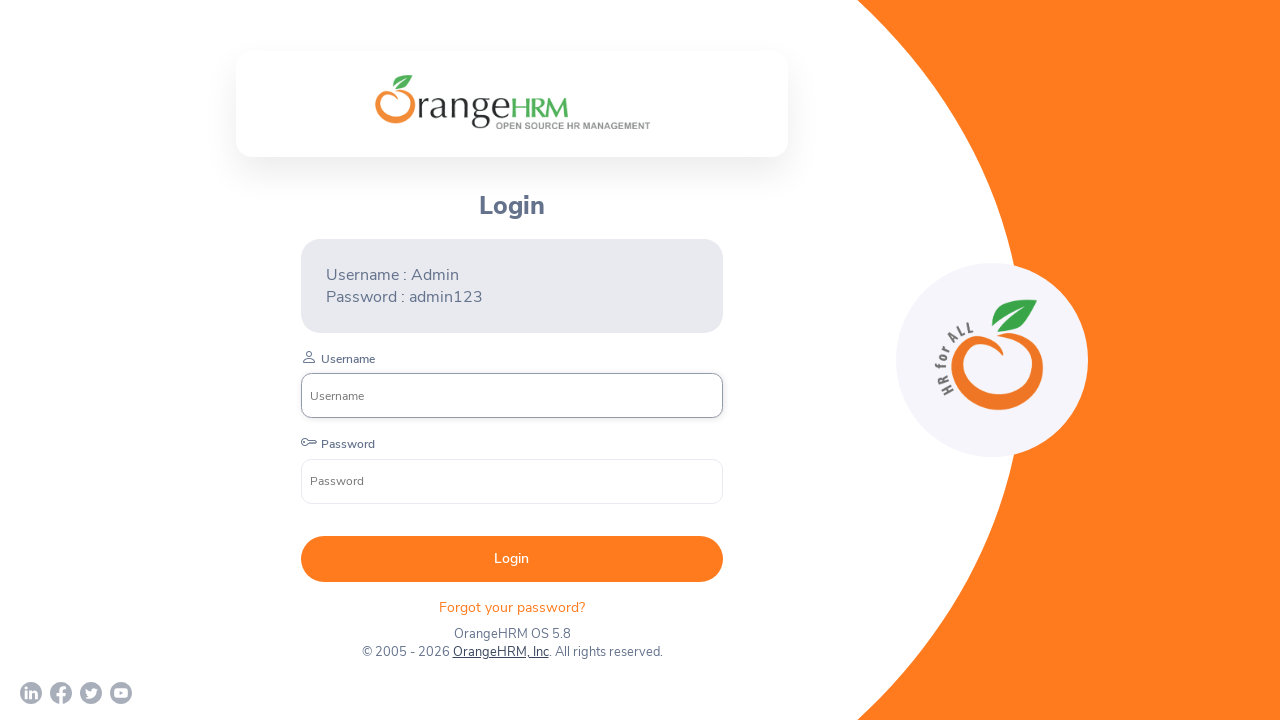